Tests that the clear completed button is hidden when there are no completed items.

Starting URL: https://demo.playwright.dev/todomvc

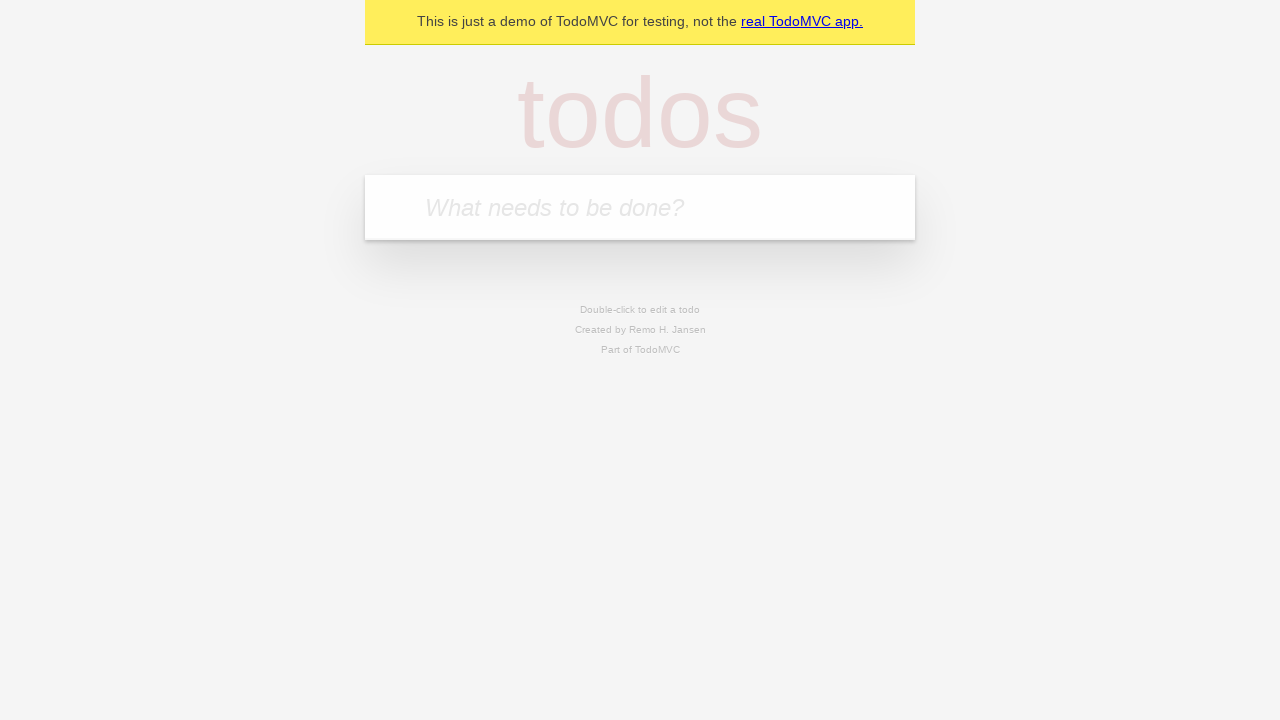

Filled new todo input with 'buy some cheese' on .new-todo
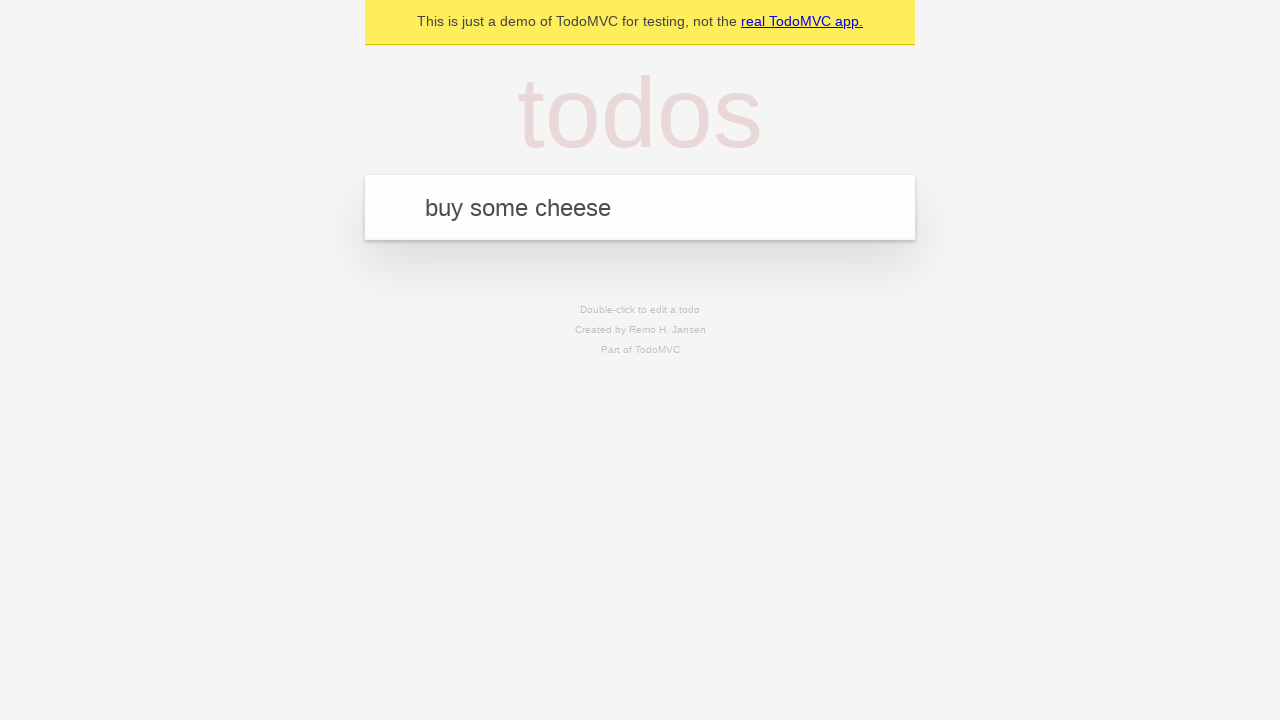

Pressed Enter to create first todo item on .new-todo
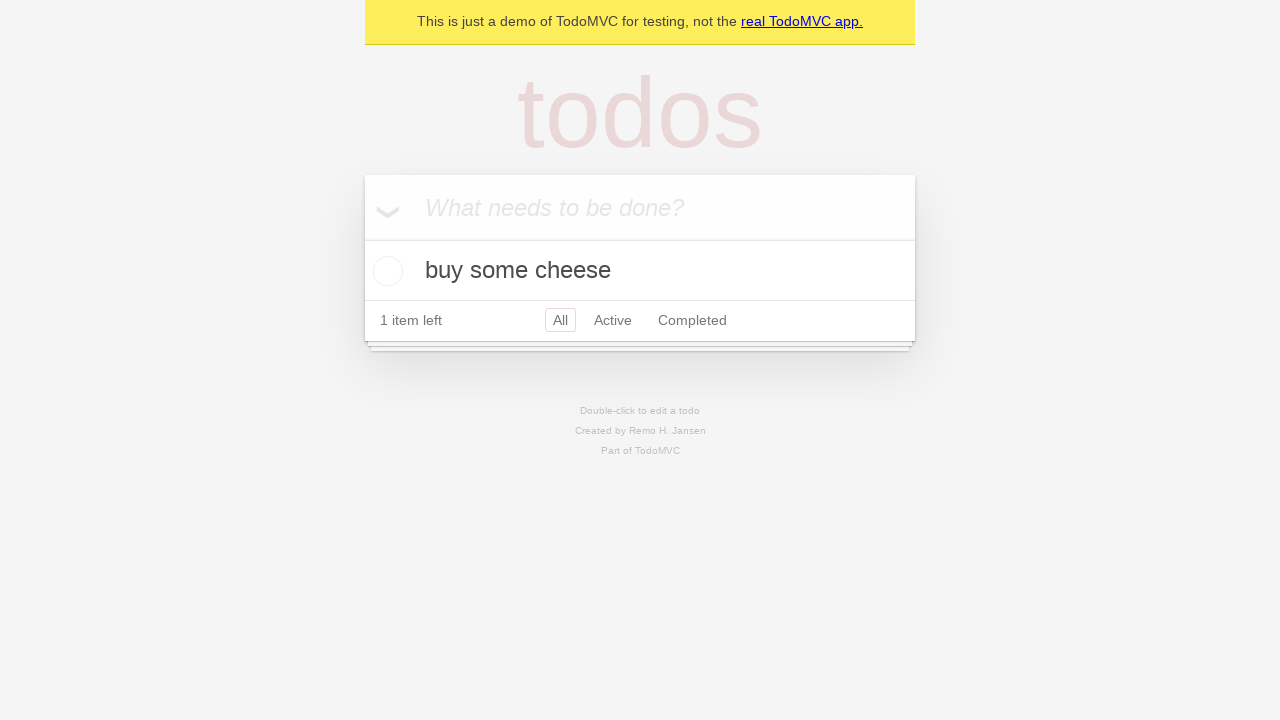

Filled new todo input with 'feed the cat' on .new-todo
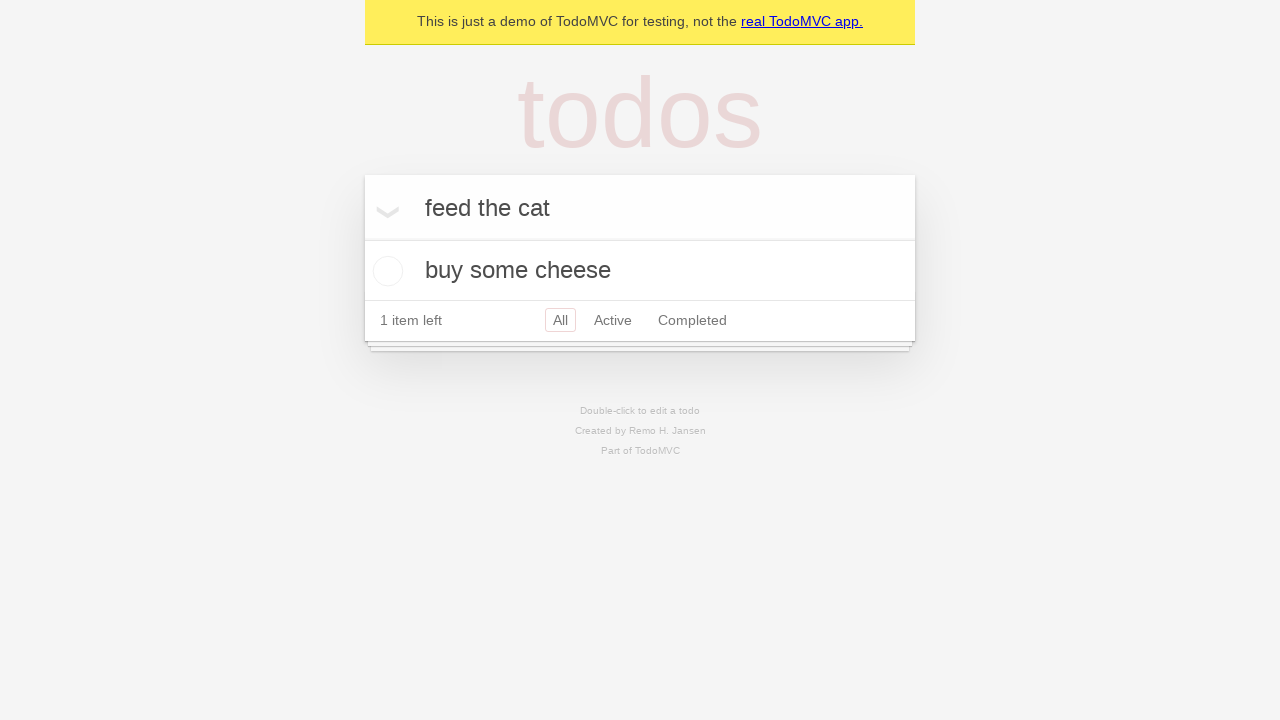

Pressed Enter to create second todo item on .new-todo
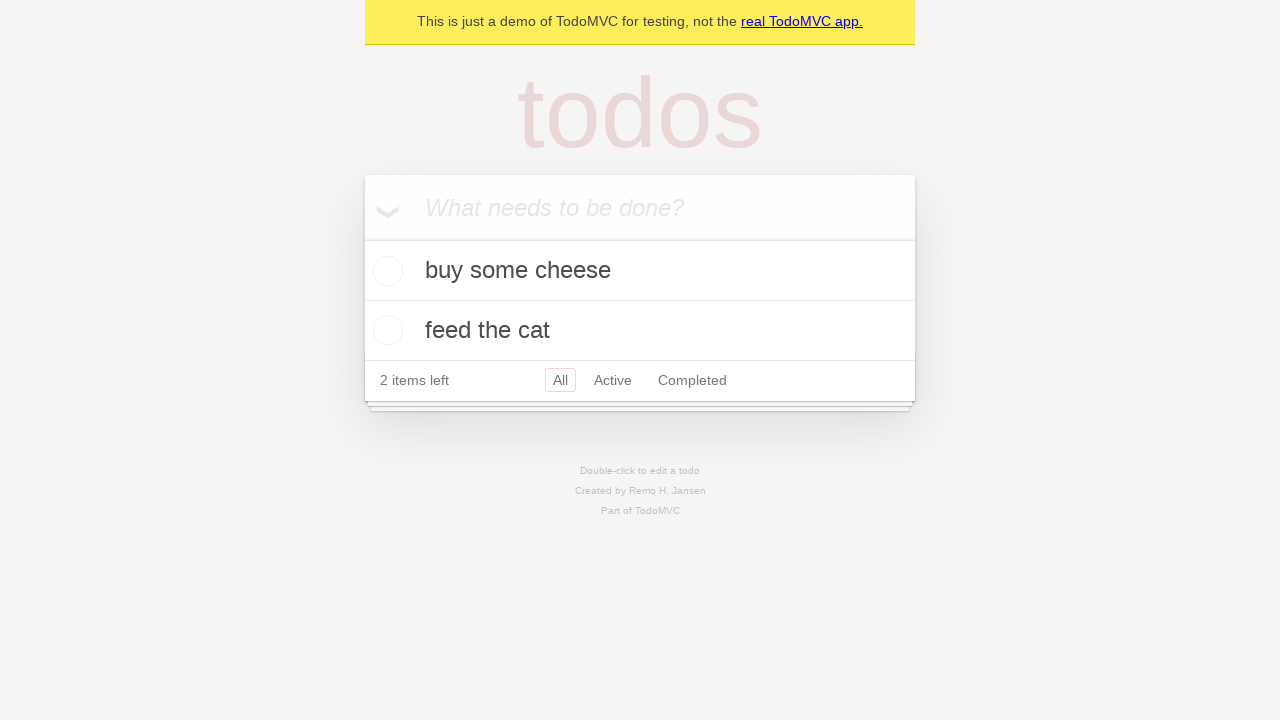

Filled new todo input with 'book a doctors appointment' on .new-todo
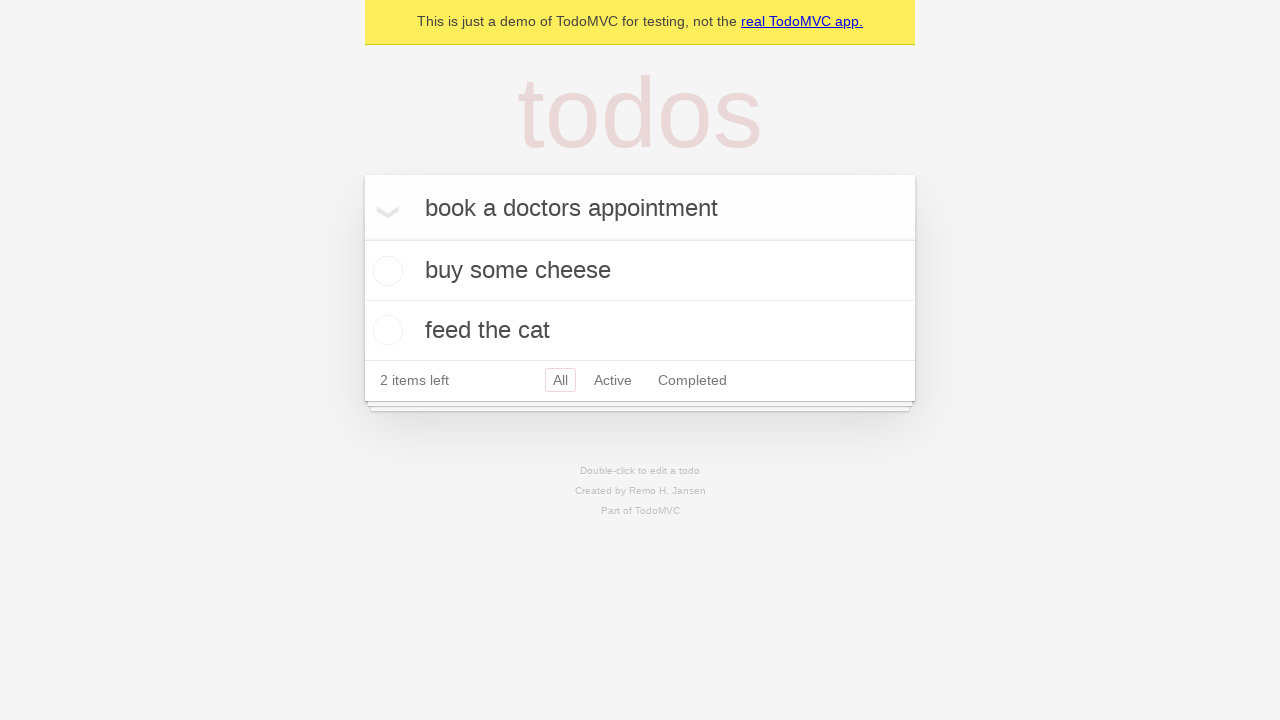

Pressed Enter to create third todo item on .new-todo
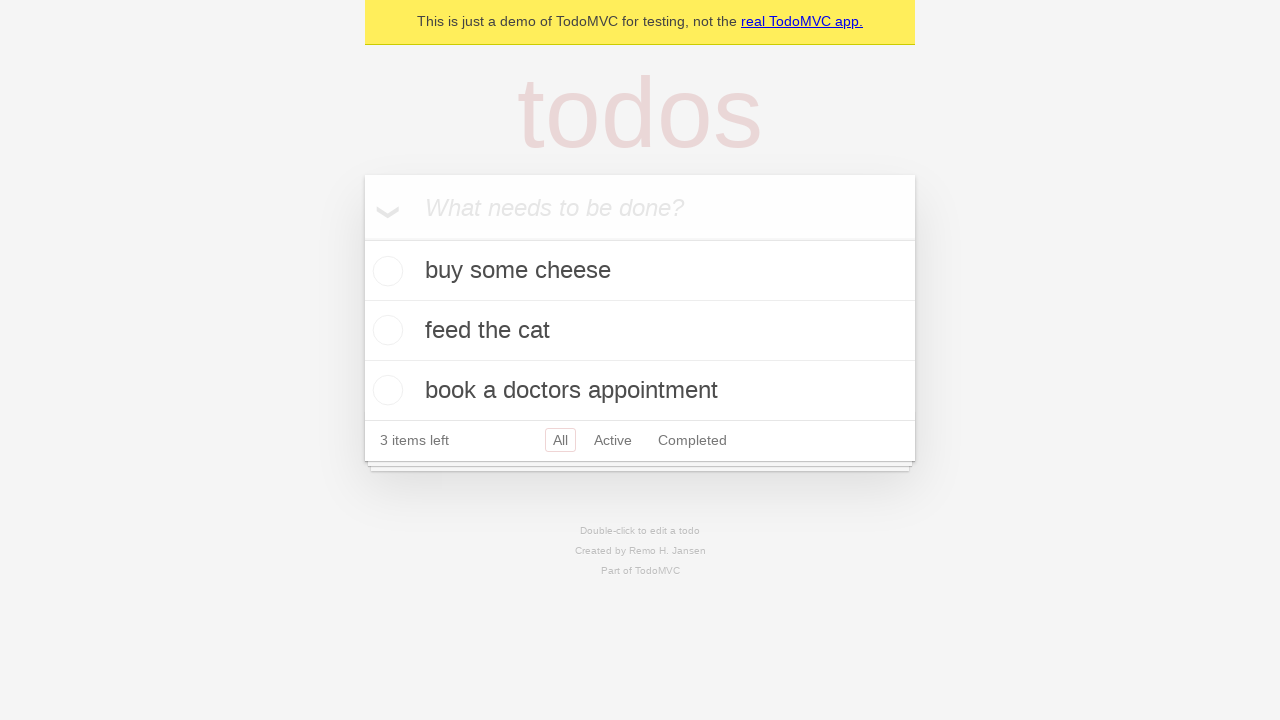

Checked the first todo item as completed at (385, 271) on .todo-list li .toggle >> nth=0
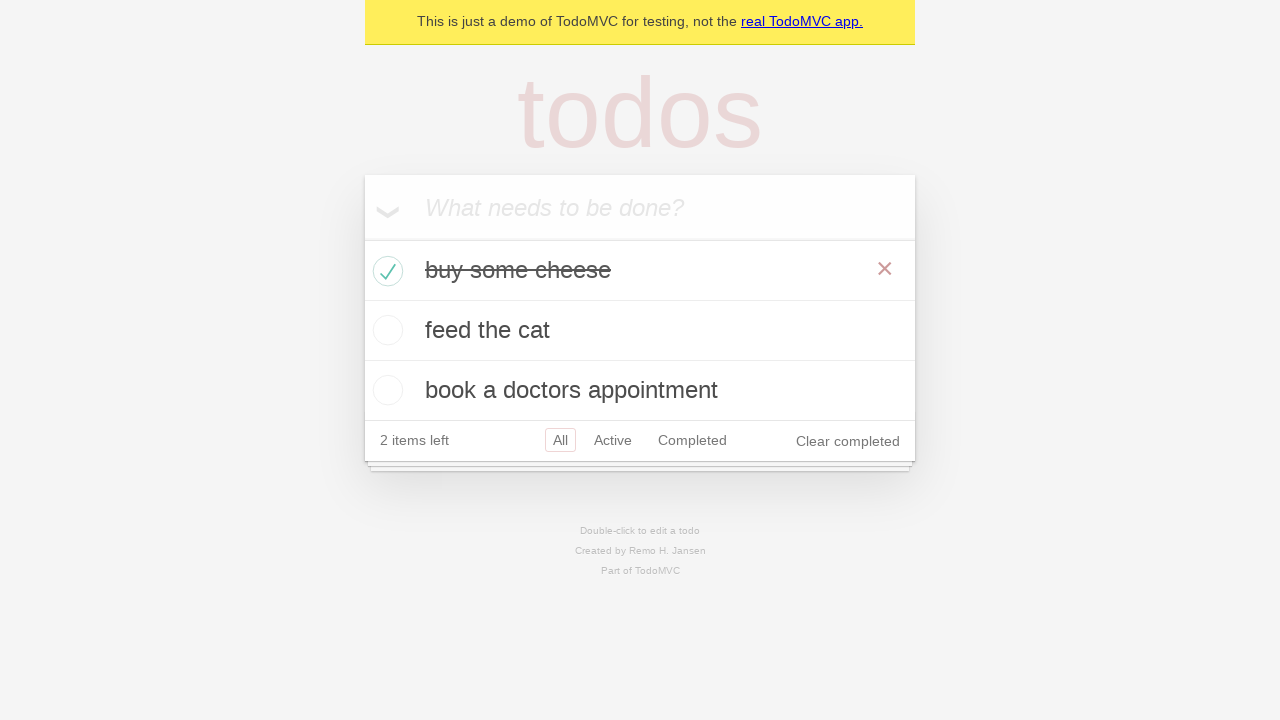

Clicked the 'Clear completed' button to remove completed items at (848, 441) on .clear-completed
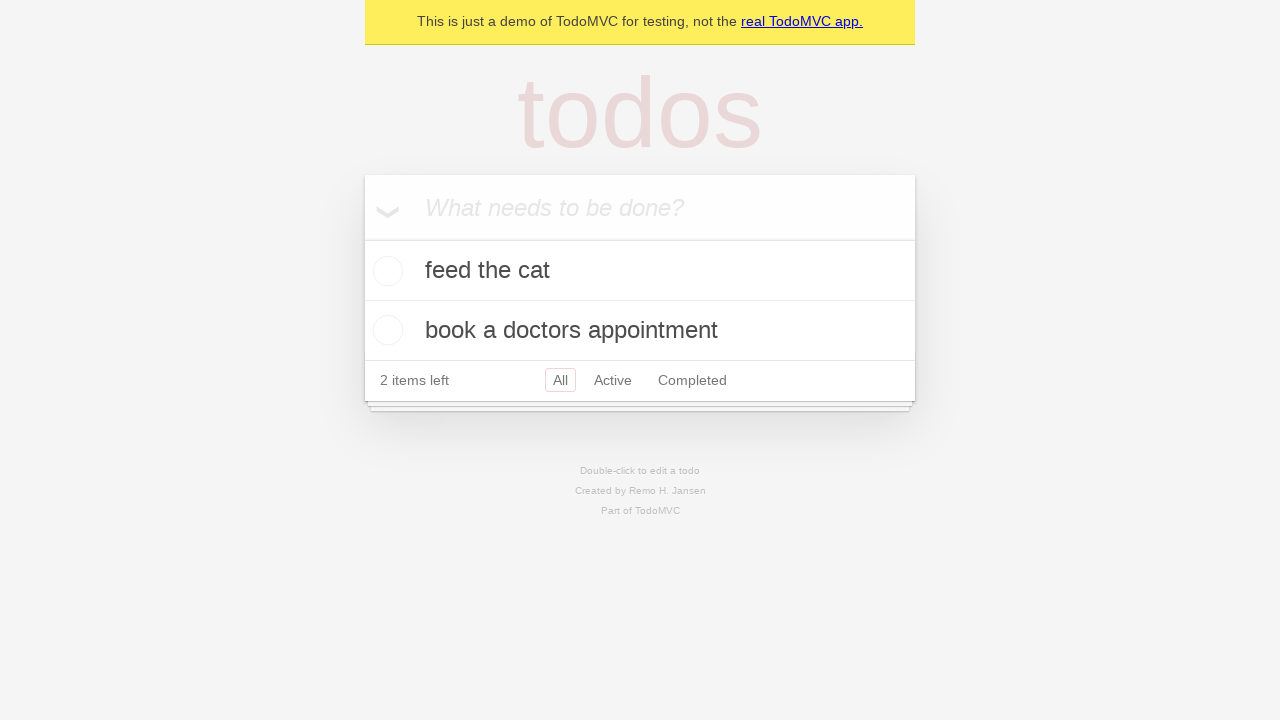

Verified that the 'Clear completed' button is now hidden since no items are completed
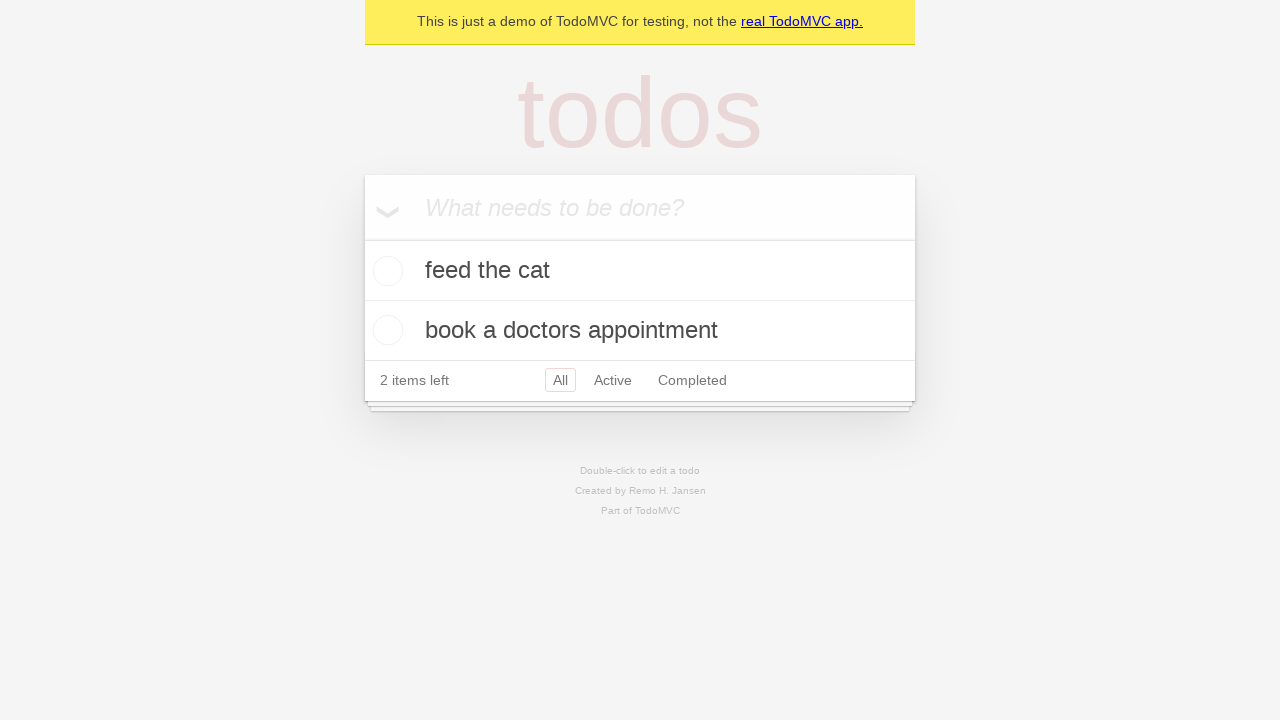

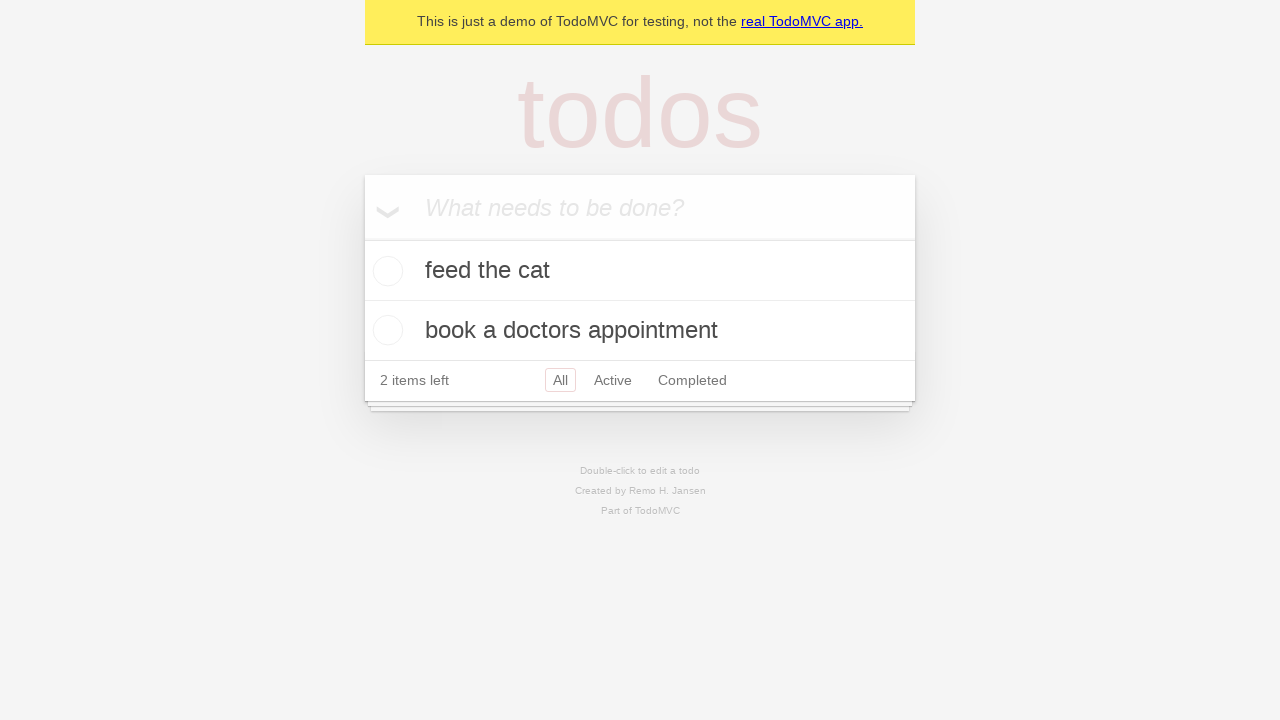